Verifies that the homepage title matches the expected "OrangeHRM" text

Starting URL: https://opensource-demo.orangehrmlive.com/

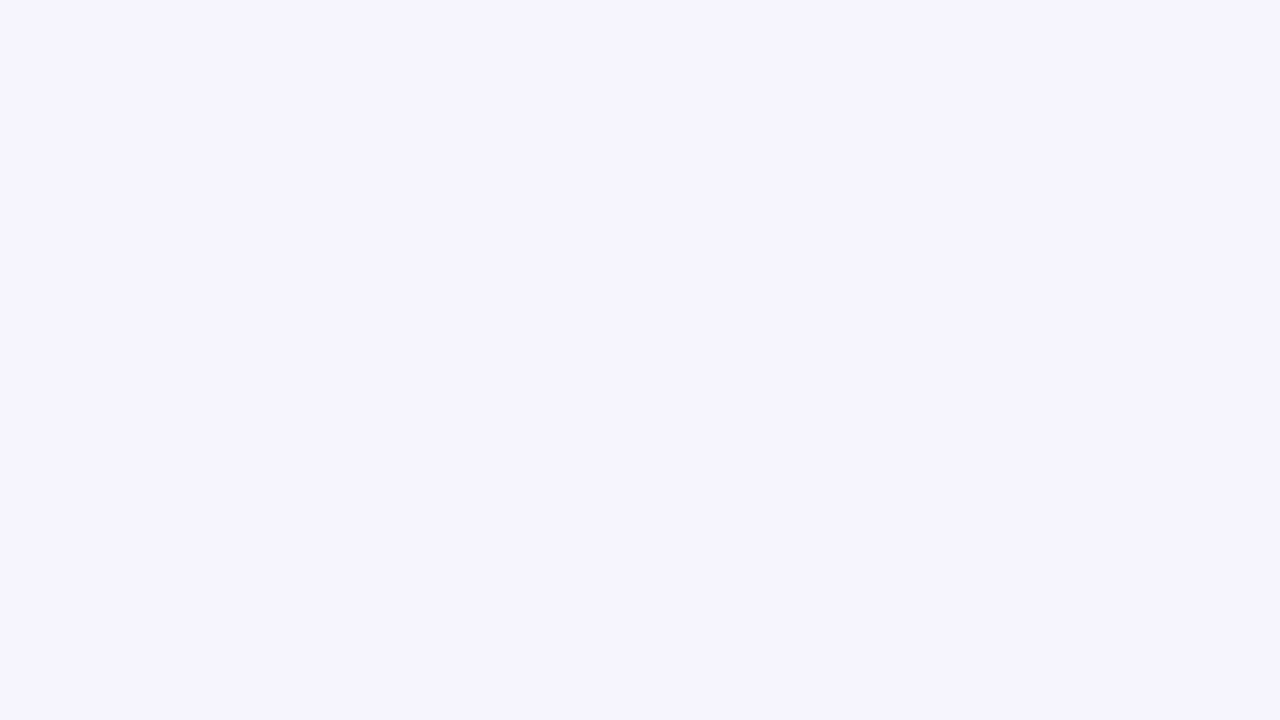

Retrieved page title
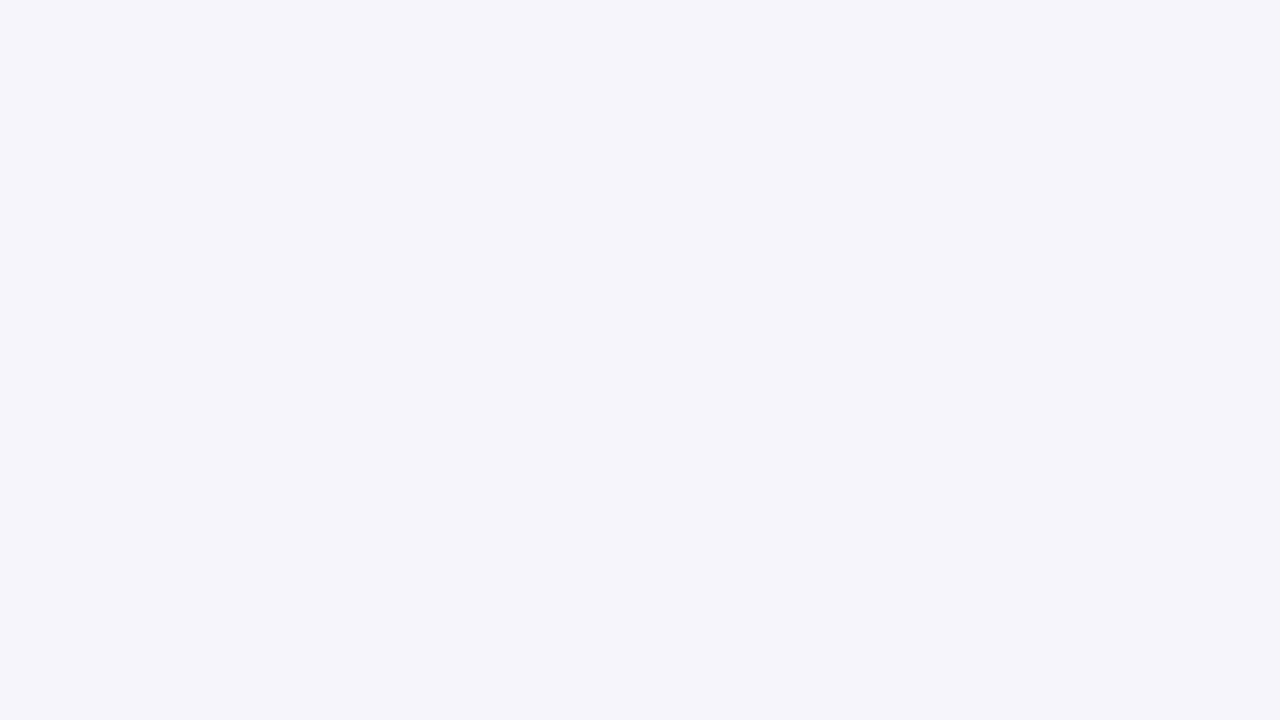

Set expected title to 'OrangeHRM'
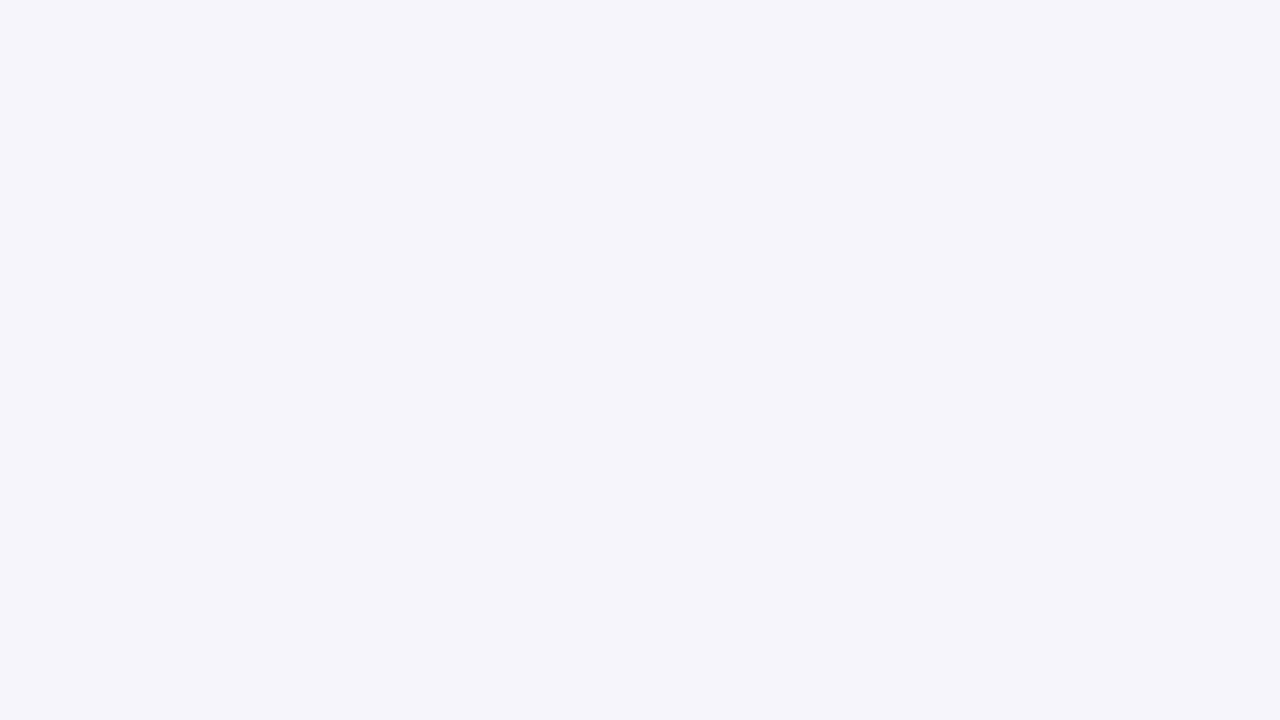

Verified page title matches expected value 'OrangeHRM'
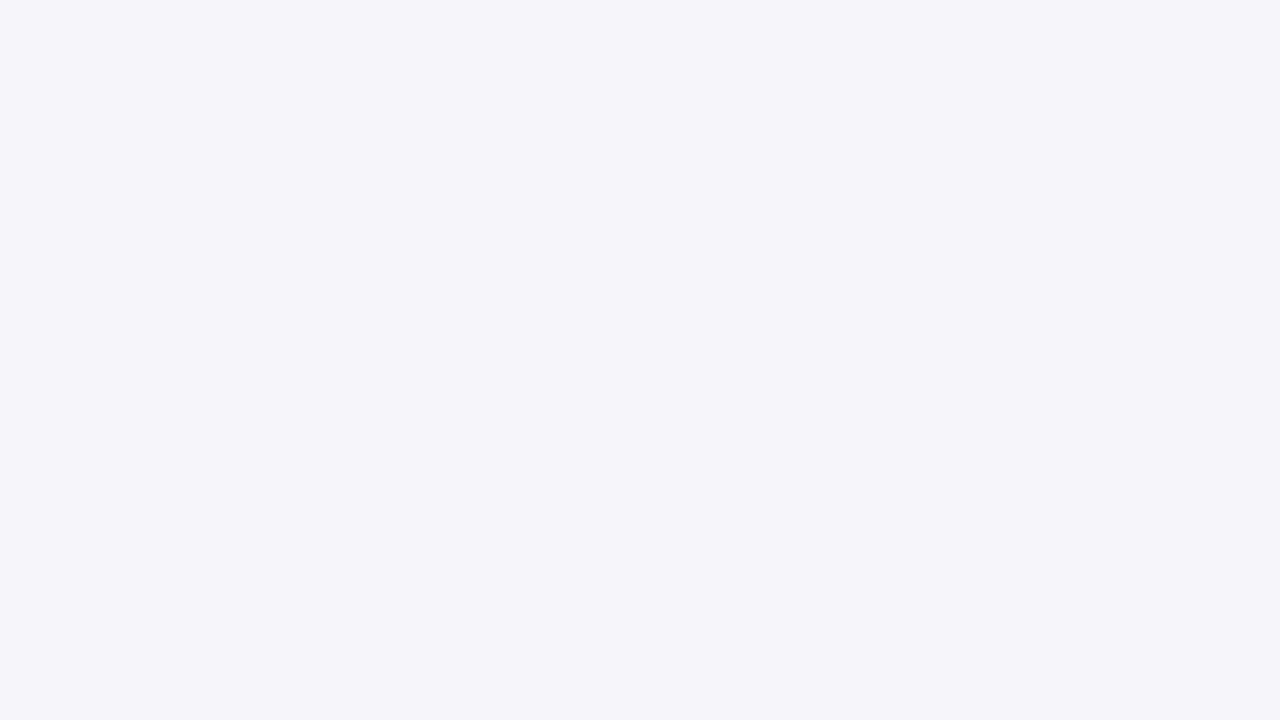

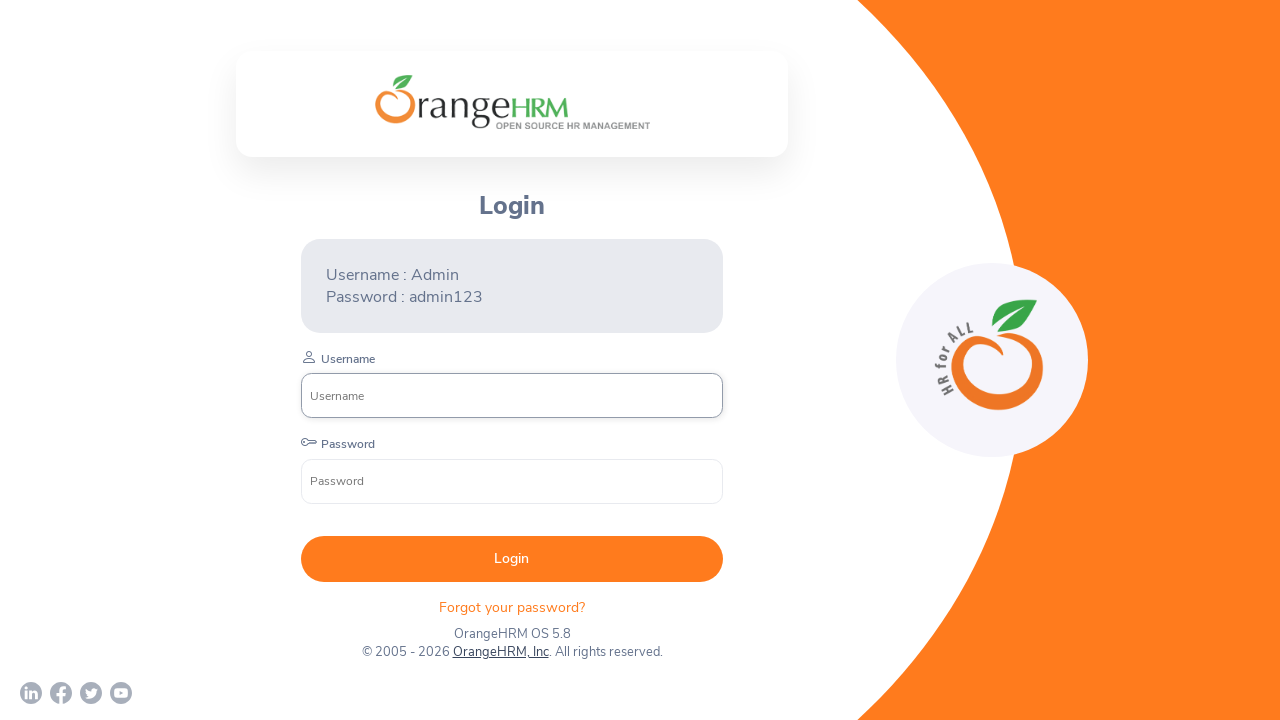